Tests navigation by clicking on a cost/pricing link element on the tasnet.uz website

Starting URL: https://tasnet.uz

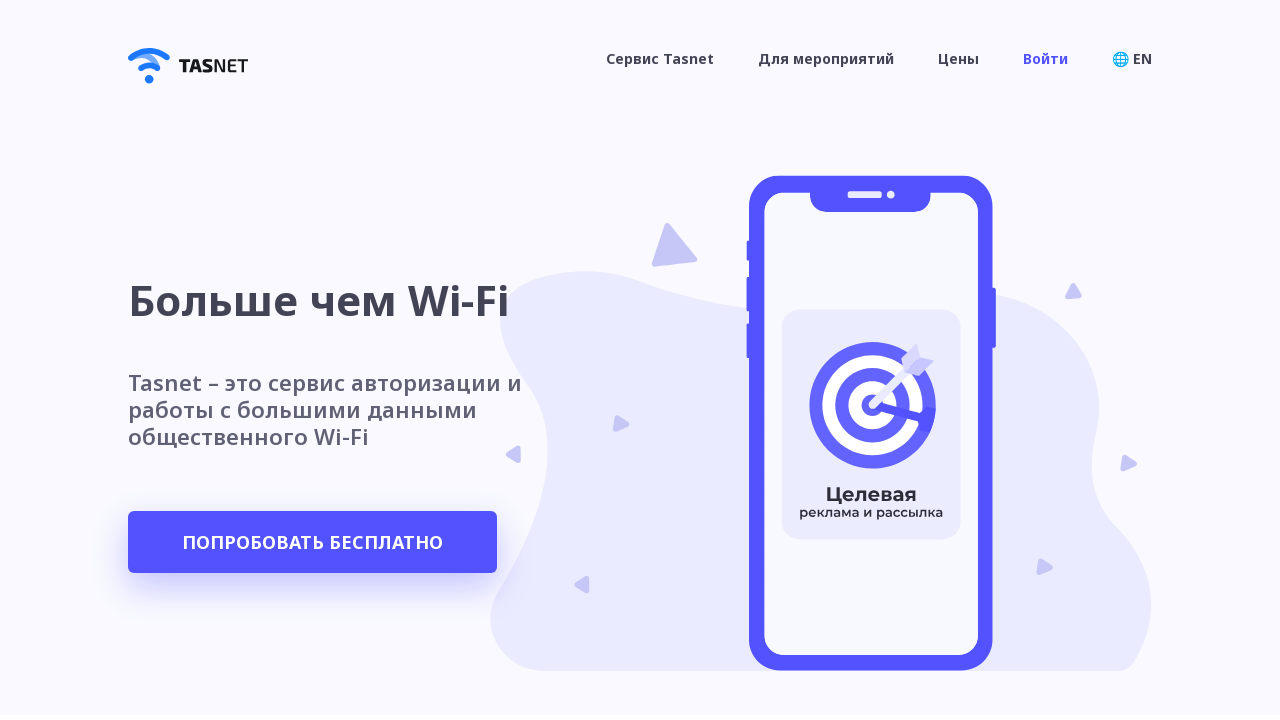

Navigated to https://tasnet.uz
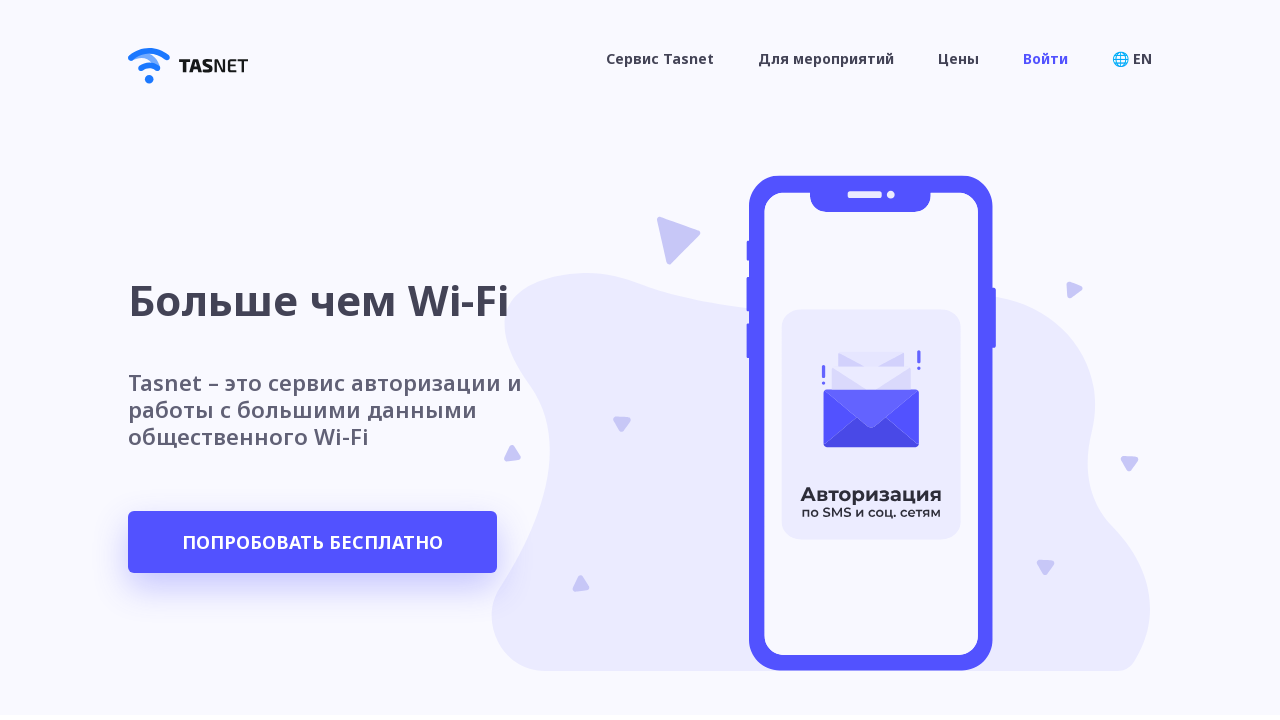

Clicked on the cost/pricing link element at (958, 58) on //*[@id="__next"]/main/div[1]/ul/li[3]/a
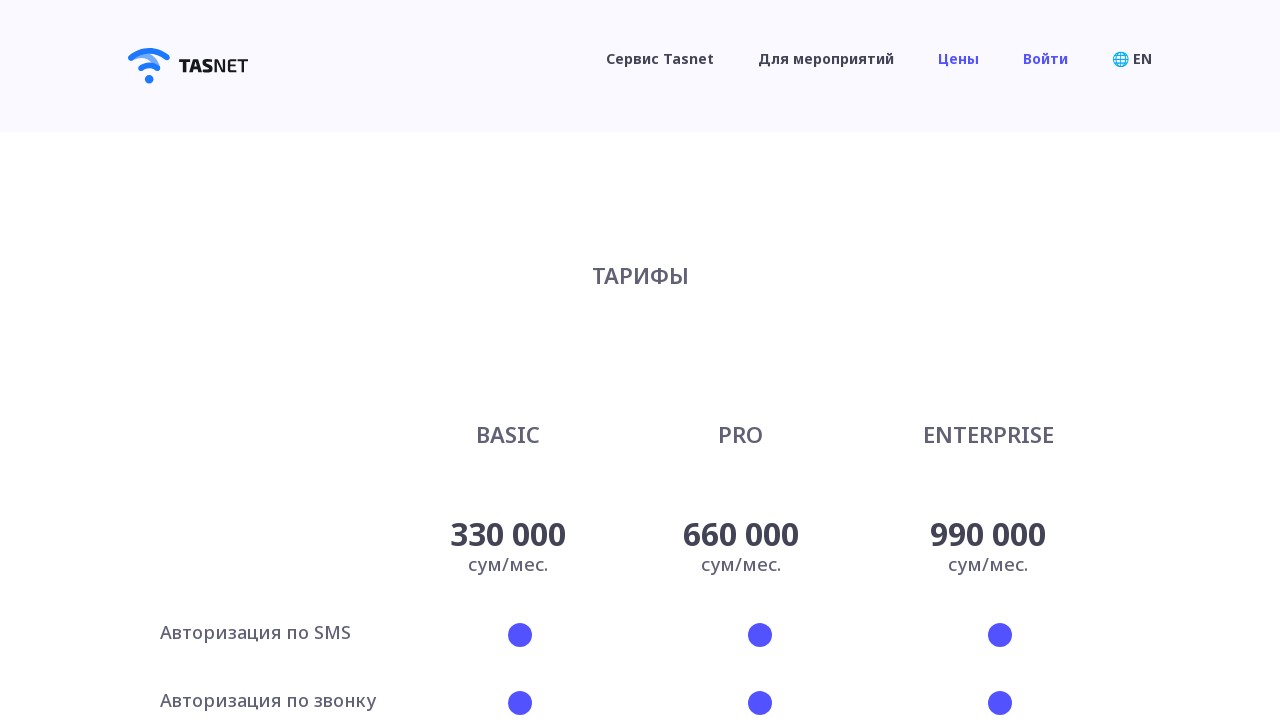

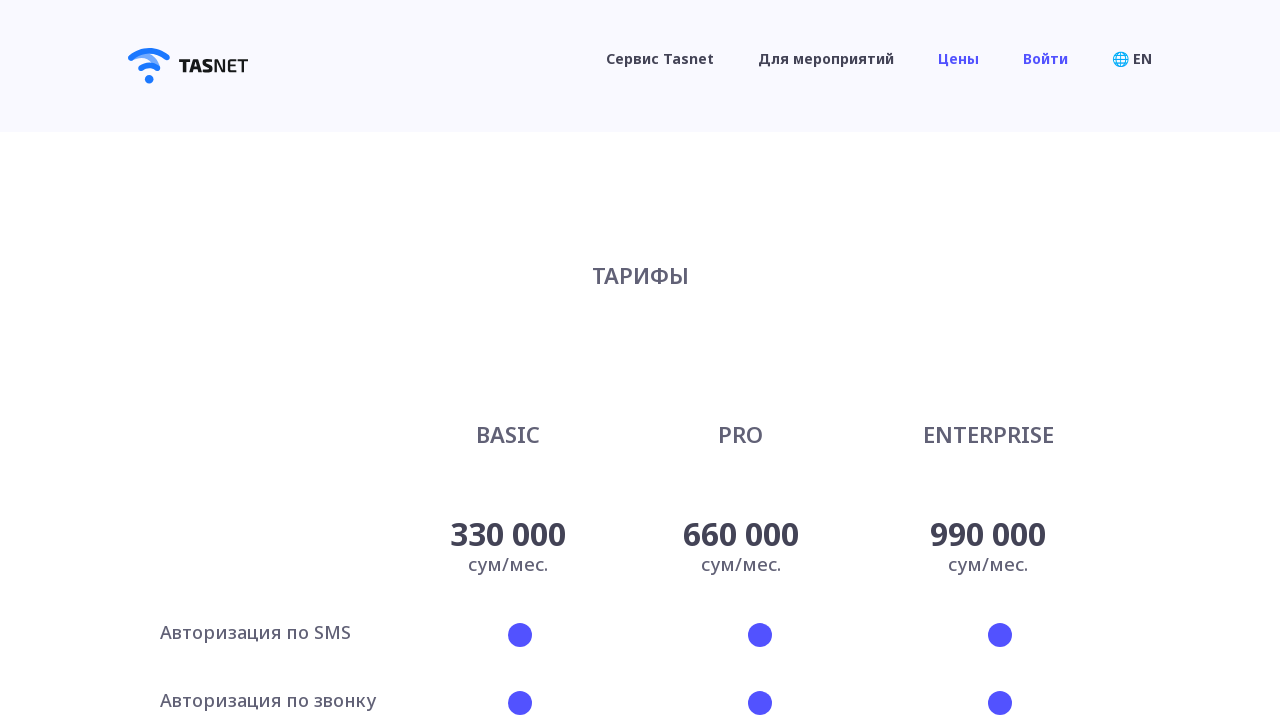